Navigates to a quotes website and scrolls down to load dynamically generated content until all quotes are loaded

Starting URL: http://quotes.toscrape.com/js/

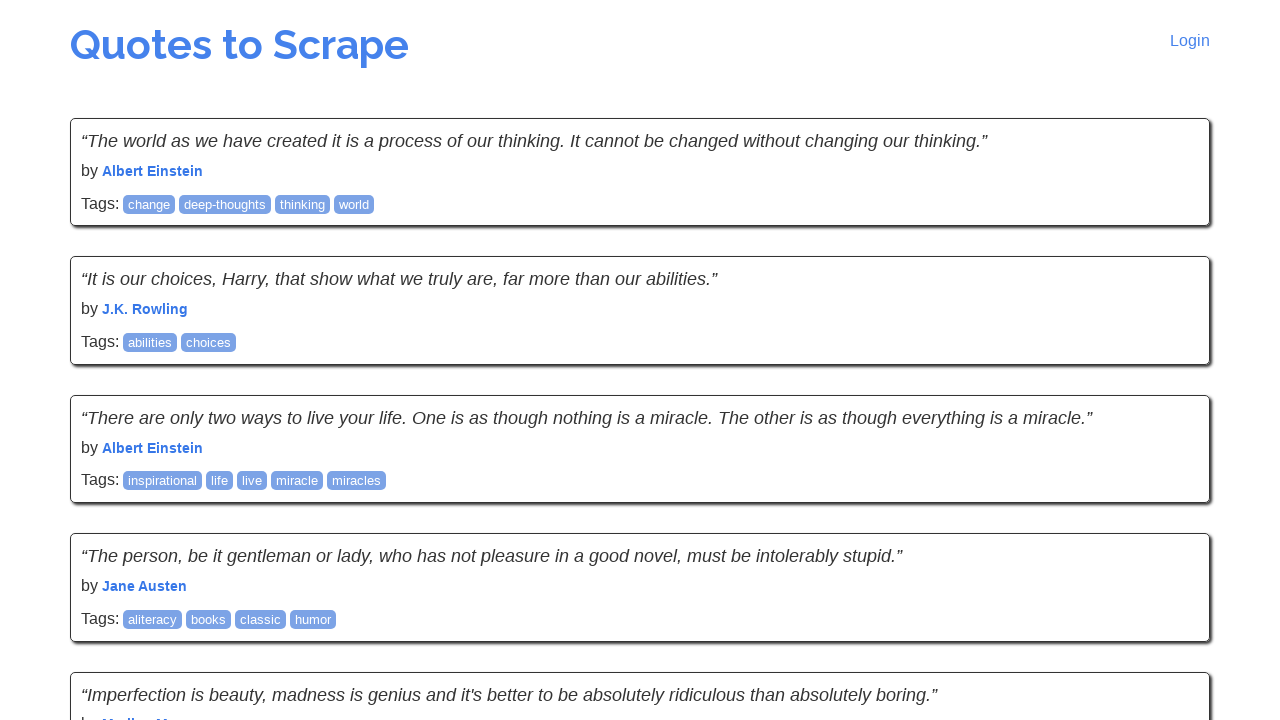

Retrieved initial page scroll height
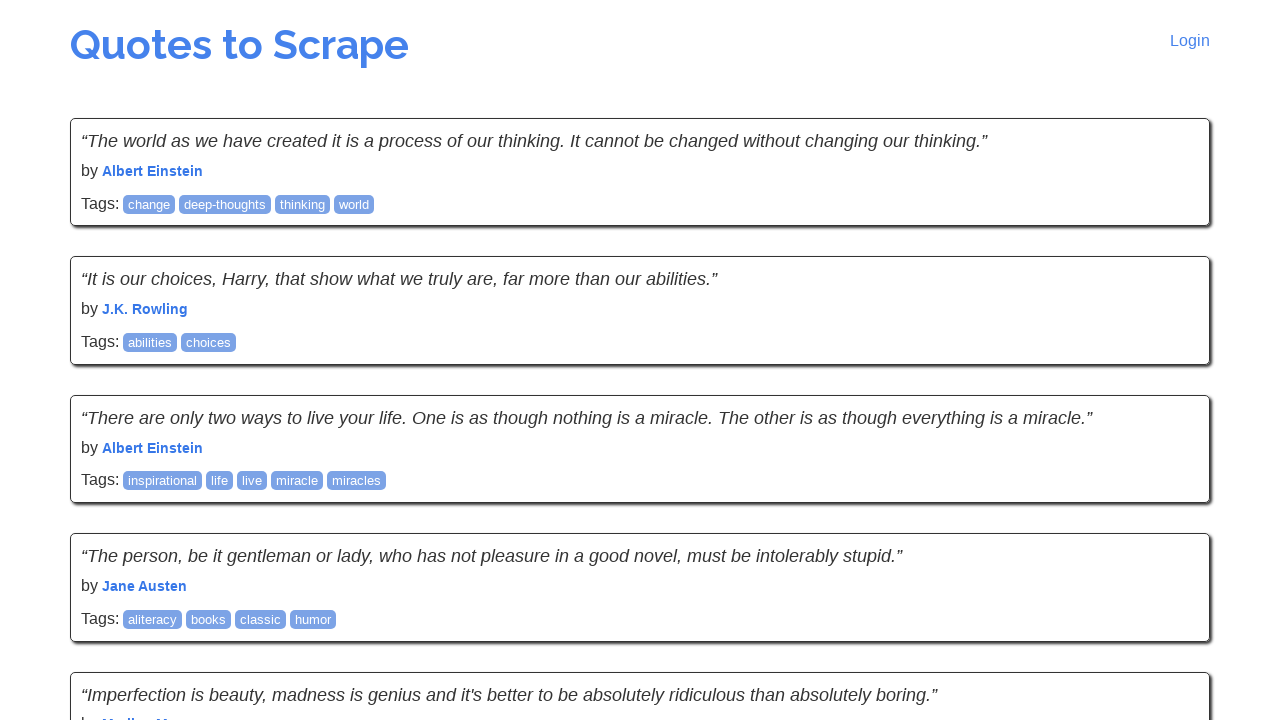

Scrolled to bottom of page
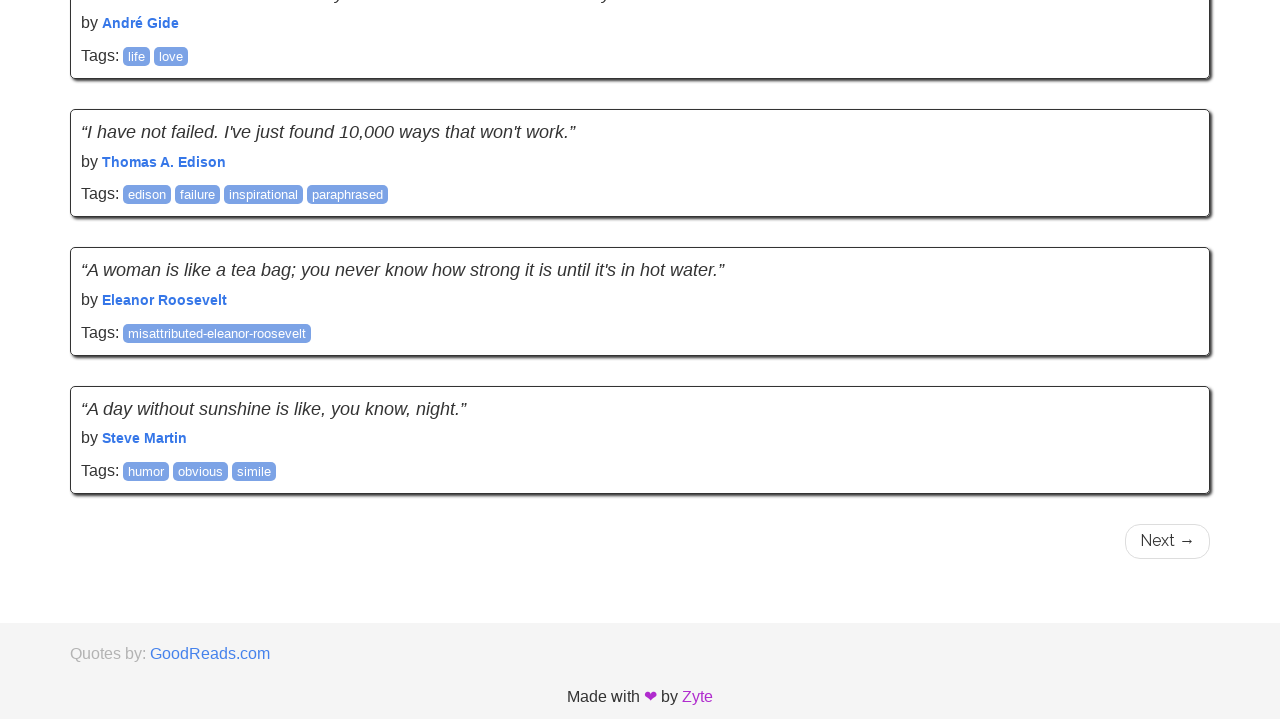

Waited 2 seconds for dynamic content to load
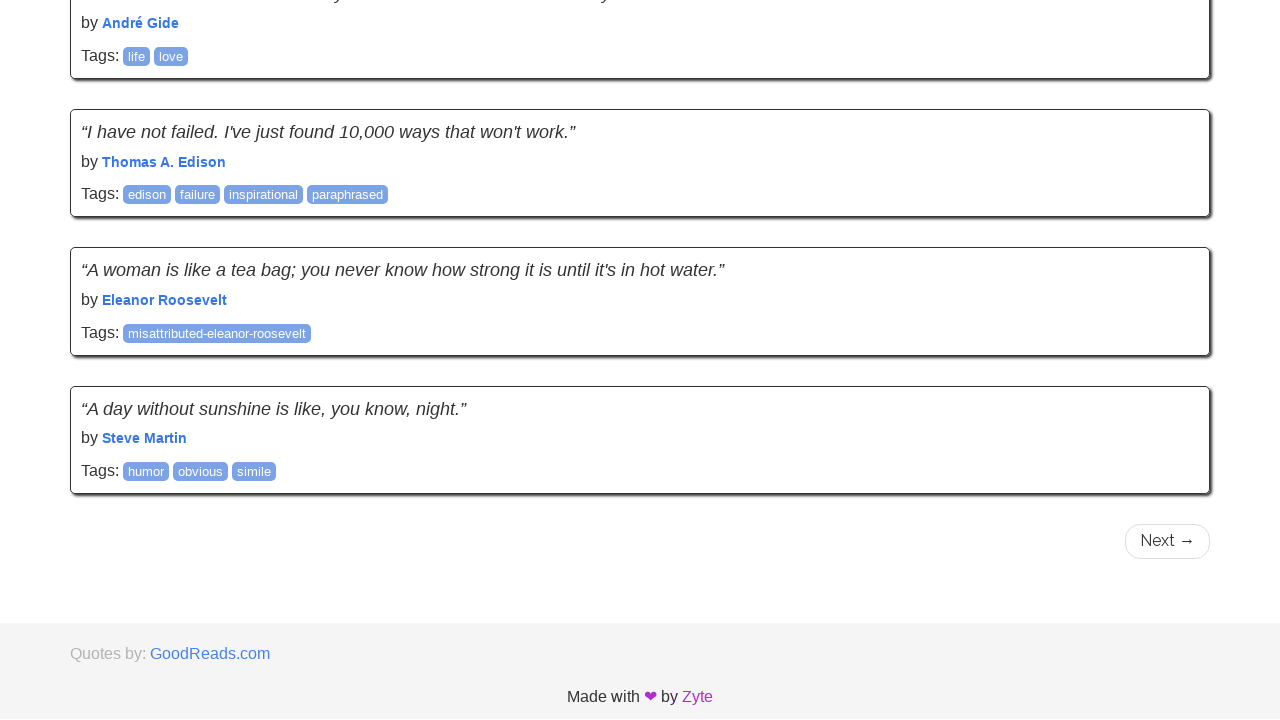

Retrieved new page scroll height to check for changes
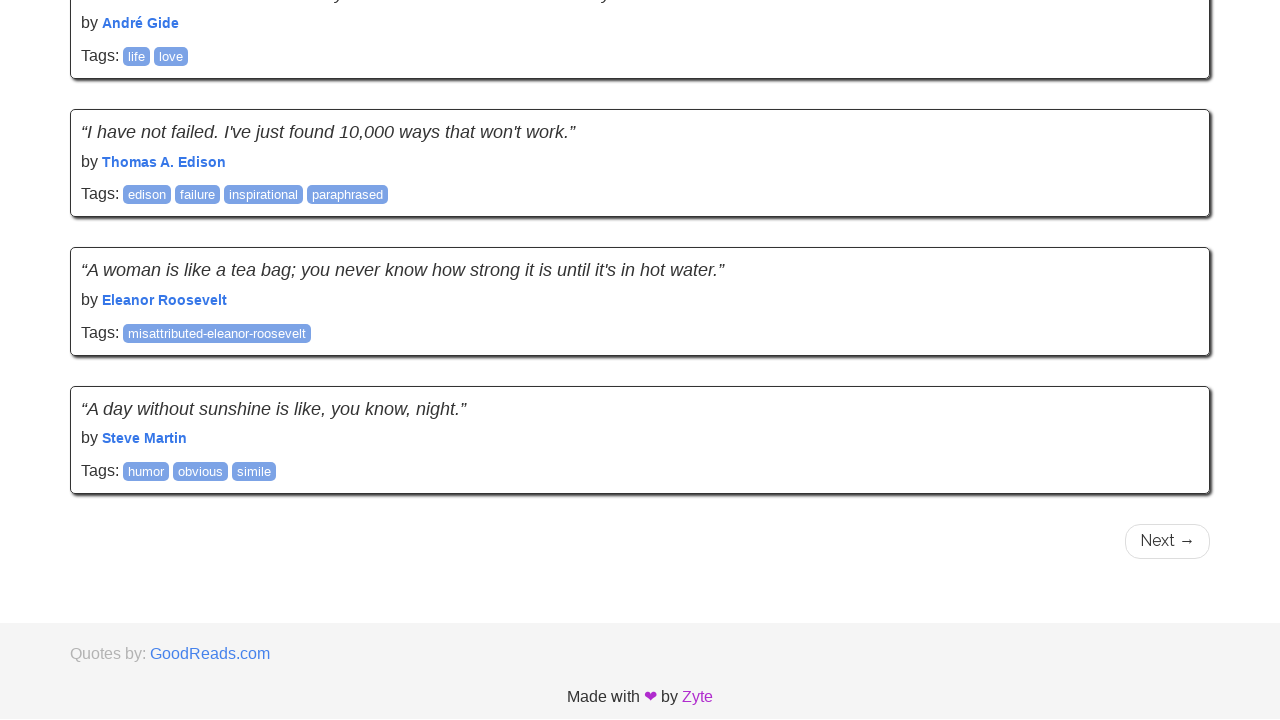

Page height unchanged - all dynamic content loaded
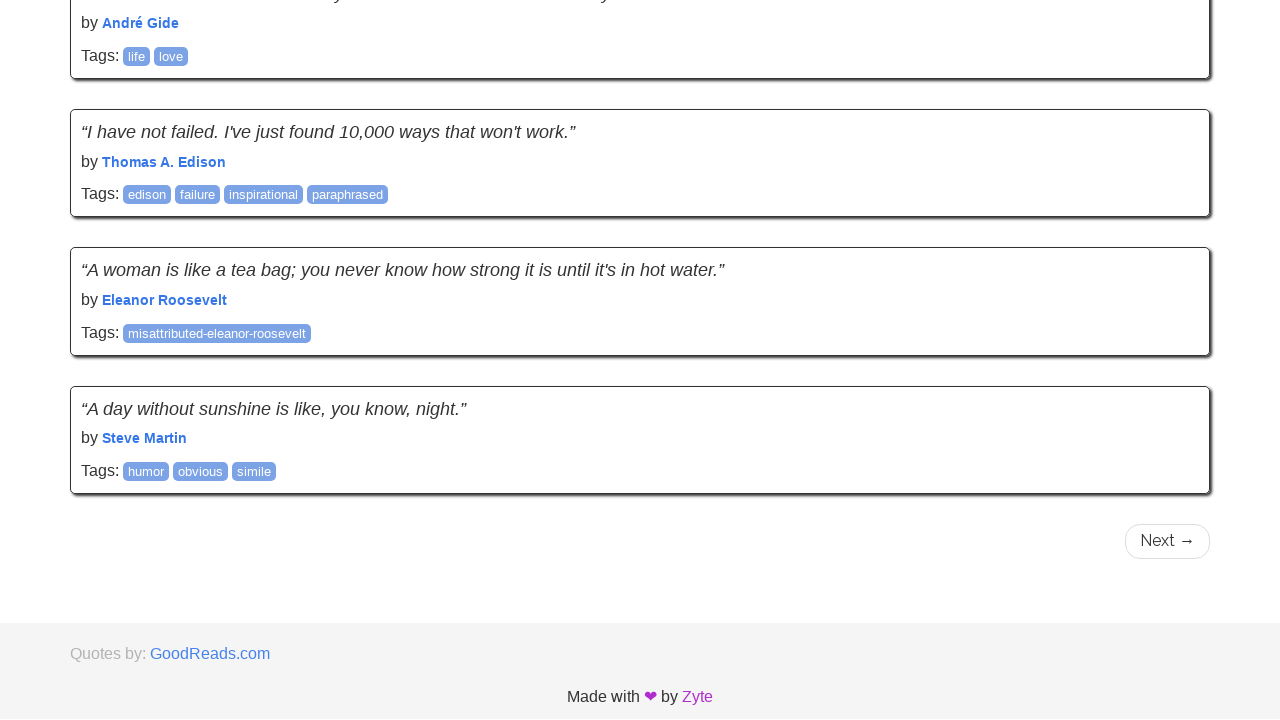

Verified quote text elements are present on page
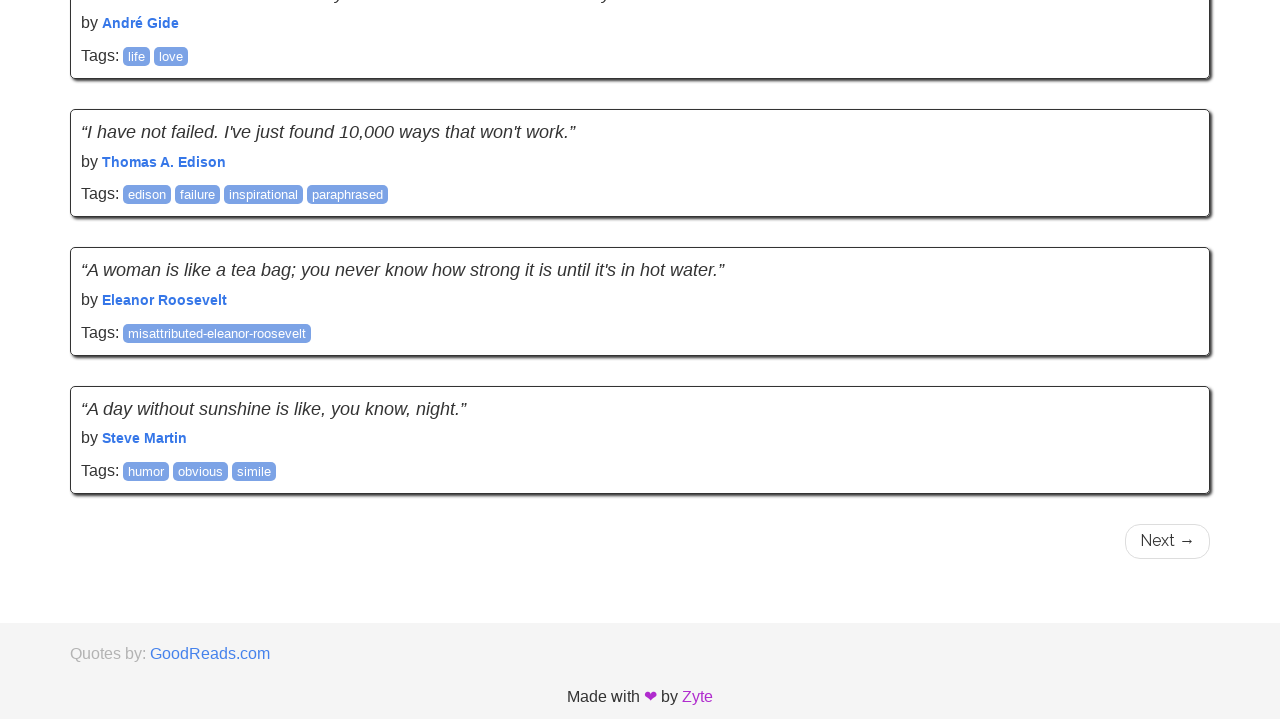

Verified quote author elements are present on page
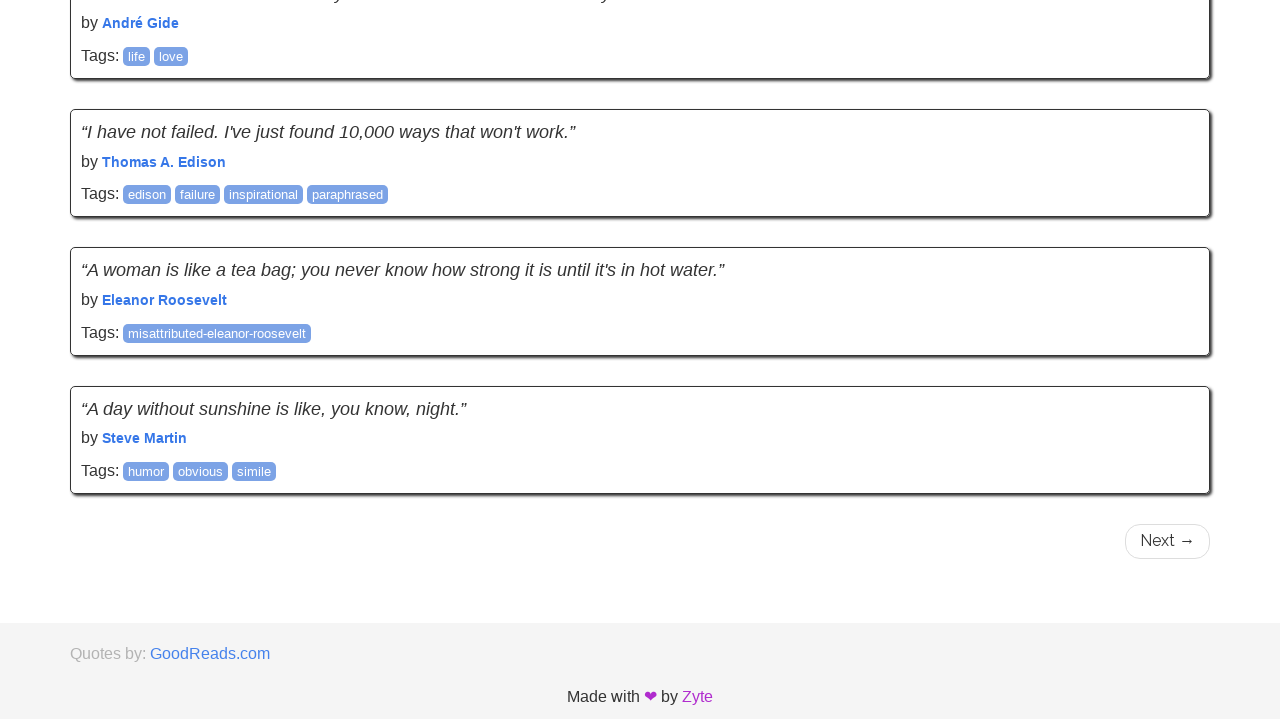

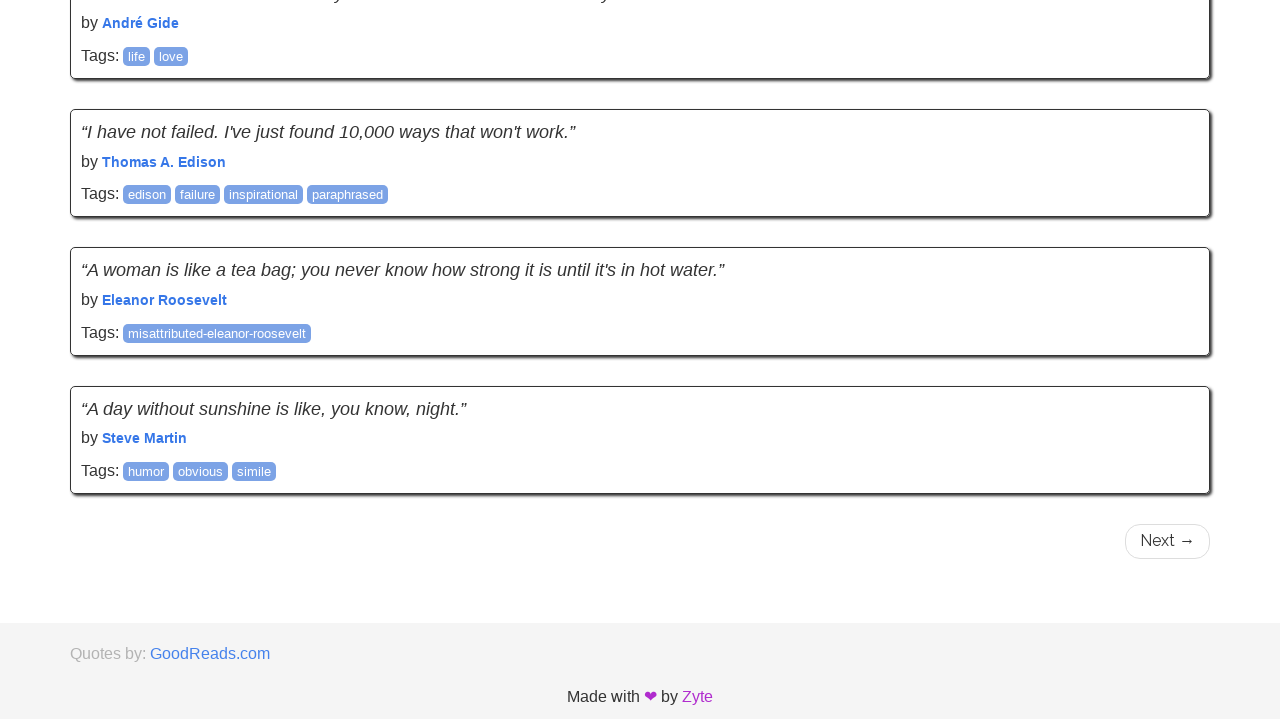